Tests a text-to-speech web application by entering text into a text field and clicking a button to trigger speech synthesis

Starting URL: https://tts.5e7en.me/

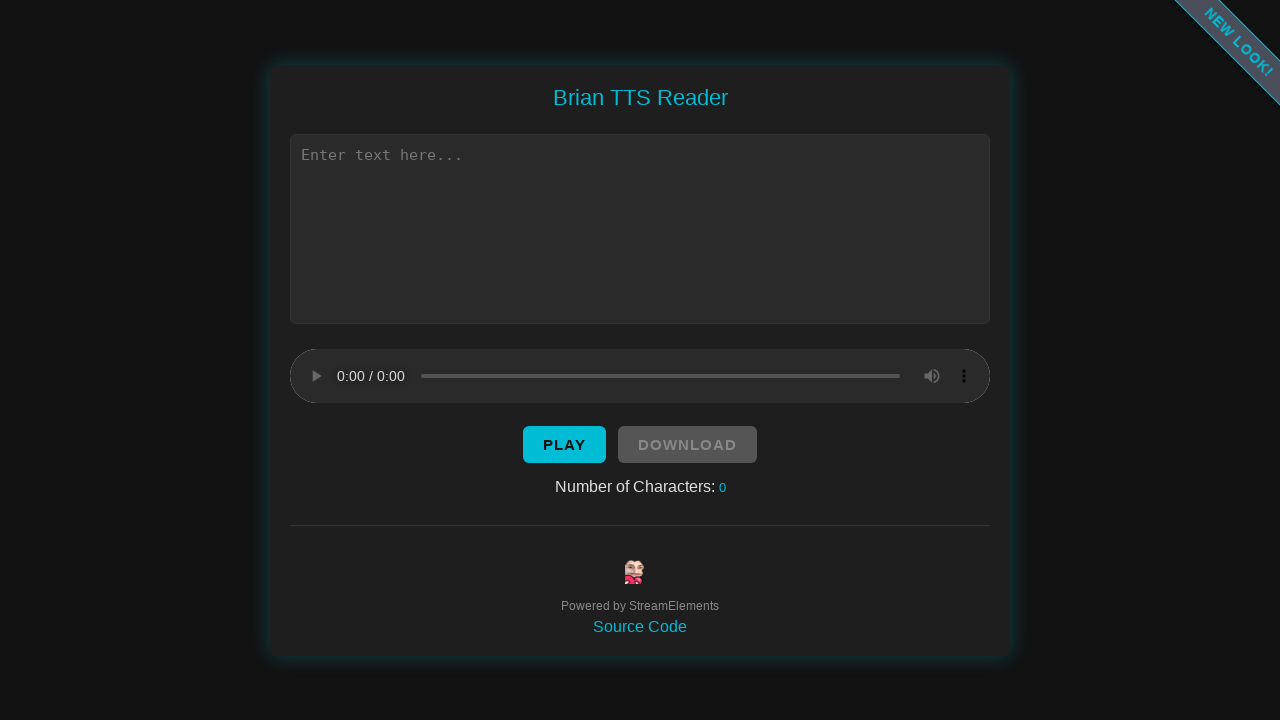

Clicked on text input field at (640, 228) on xpath=//*[@id="text"]
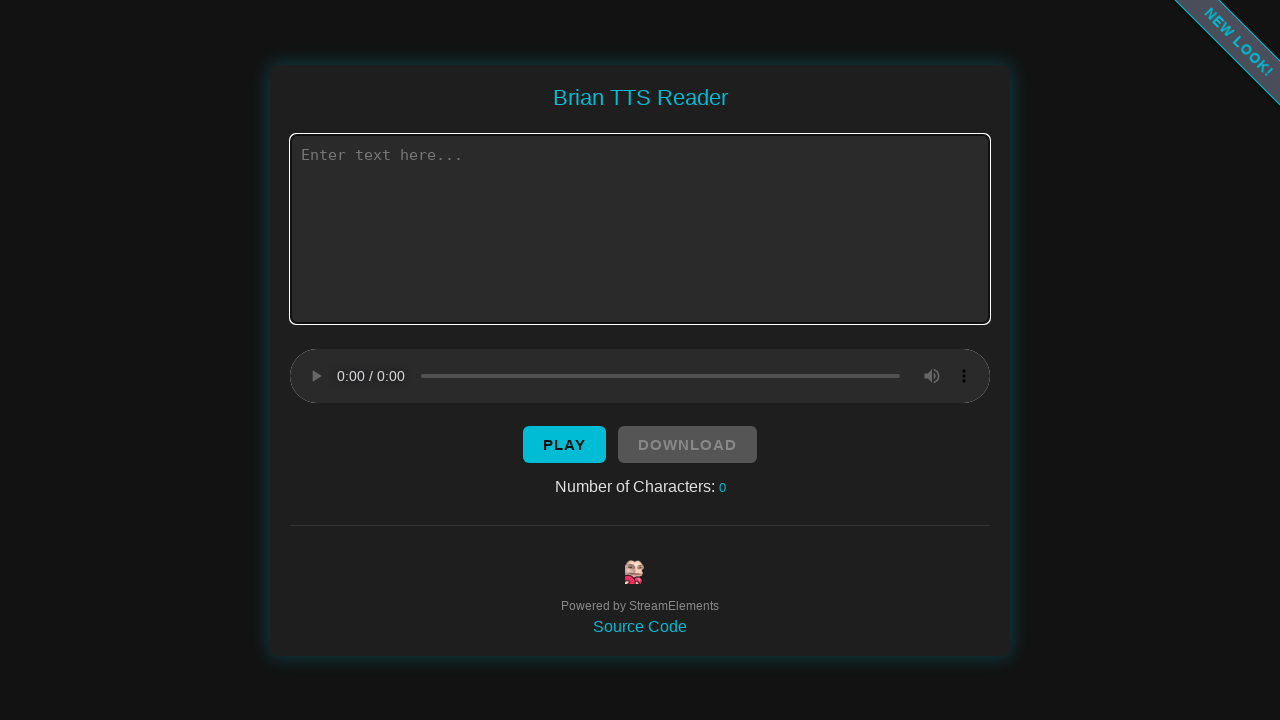

Filled text input field with sample text for speech synthesis on //*[@id="text"]
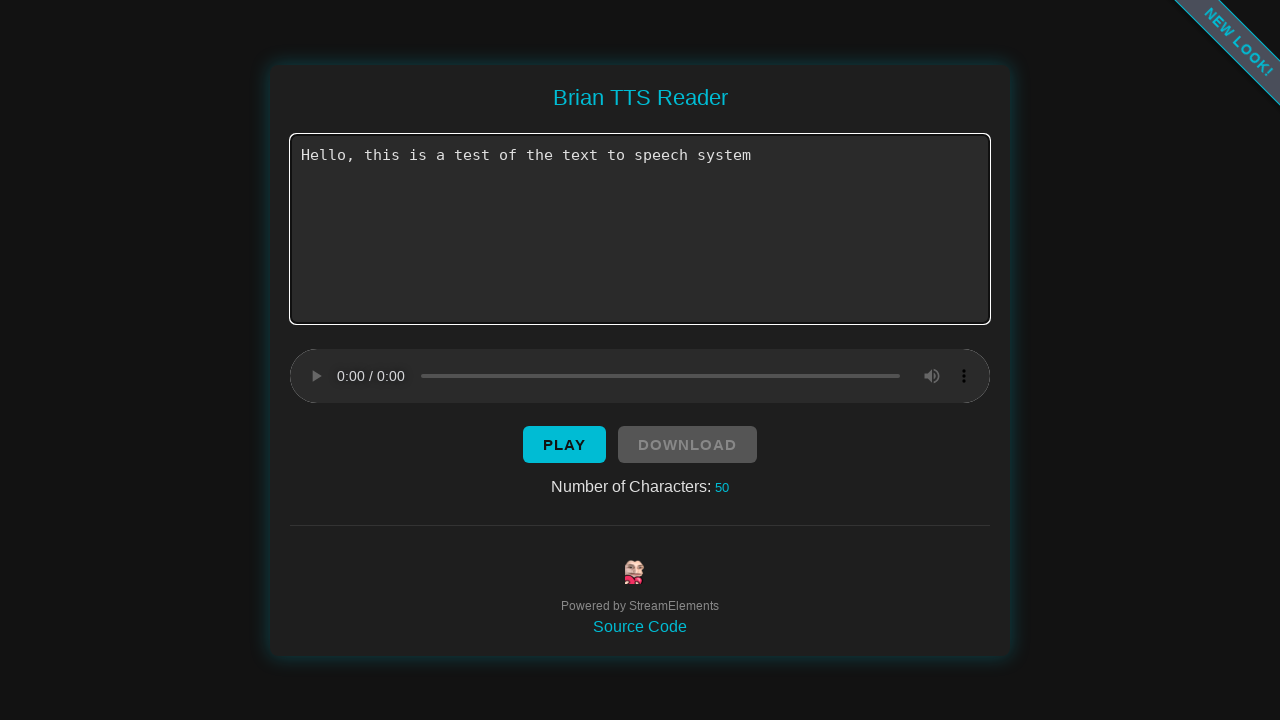

Clicked button to trigger text-to-speech synthesis at (564, 444) on xpath=//*[@id="button"]
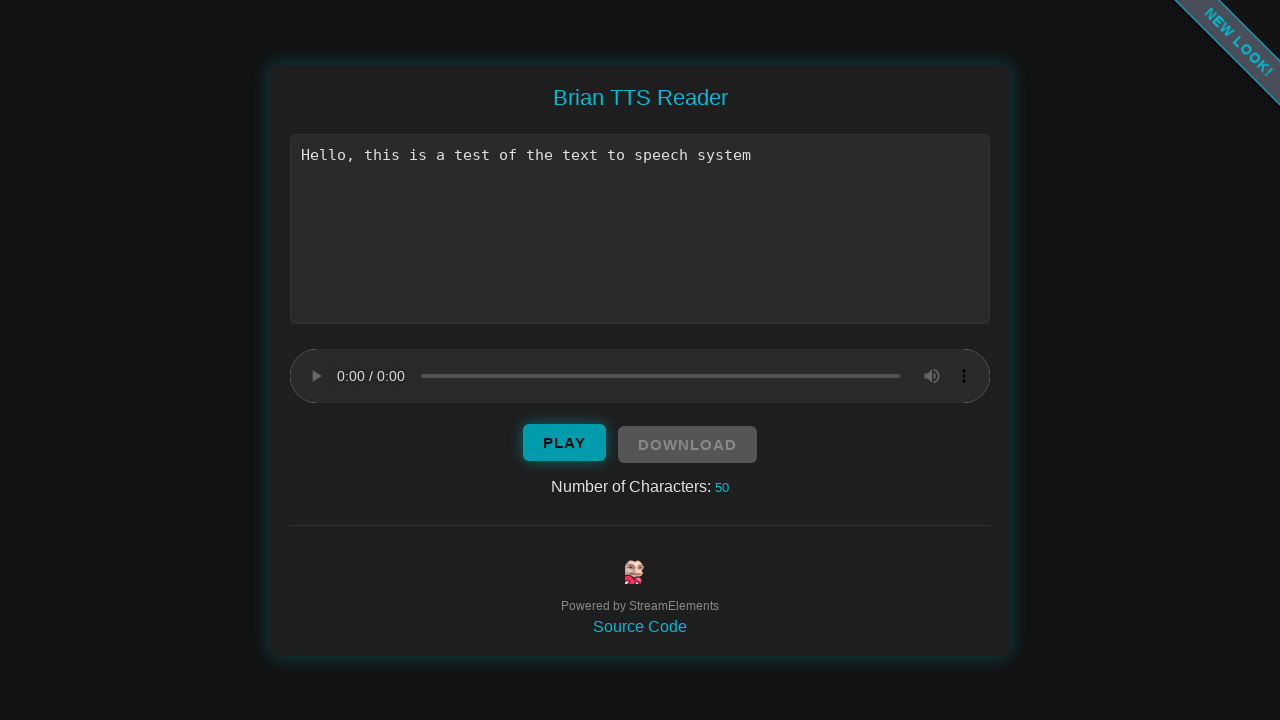

Waited 5 seconds for text-to-speech processing
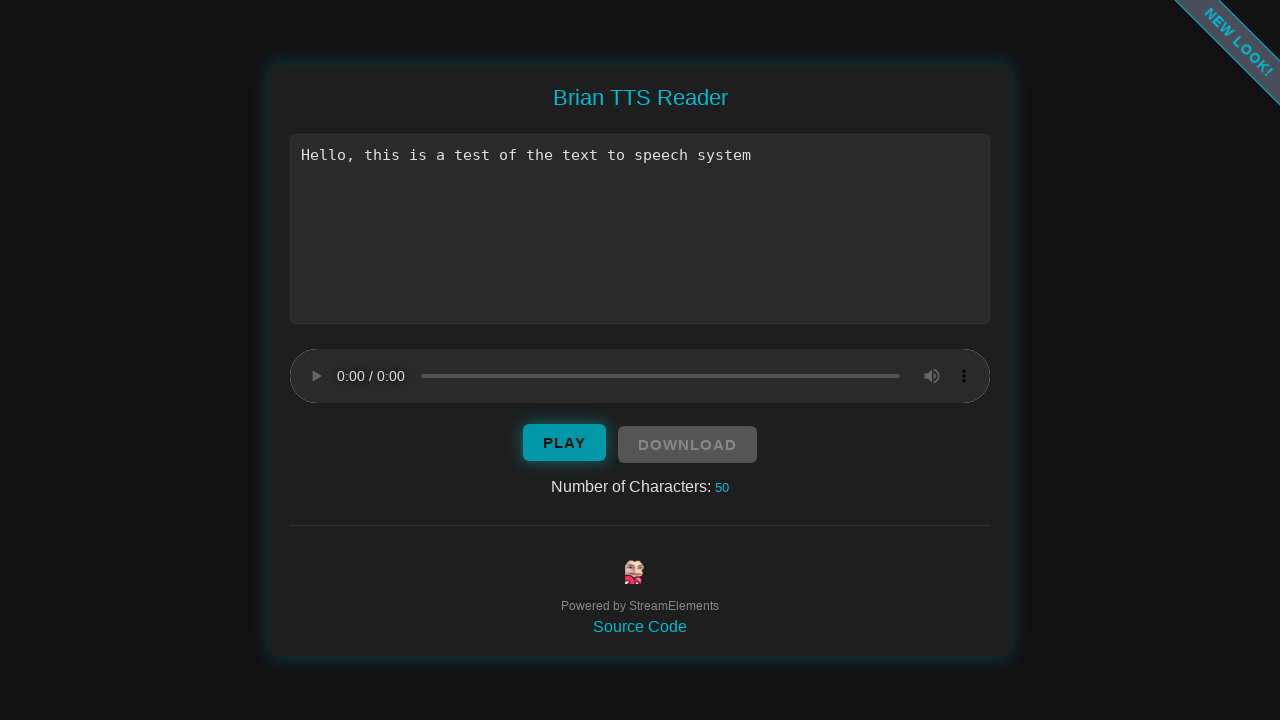

Cleared text input field on //*[@id="text"]
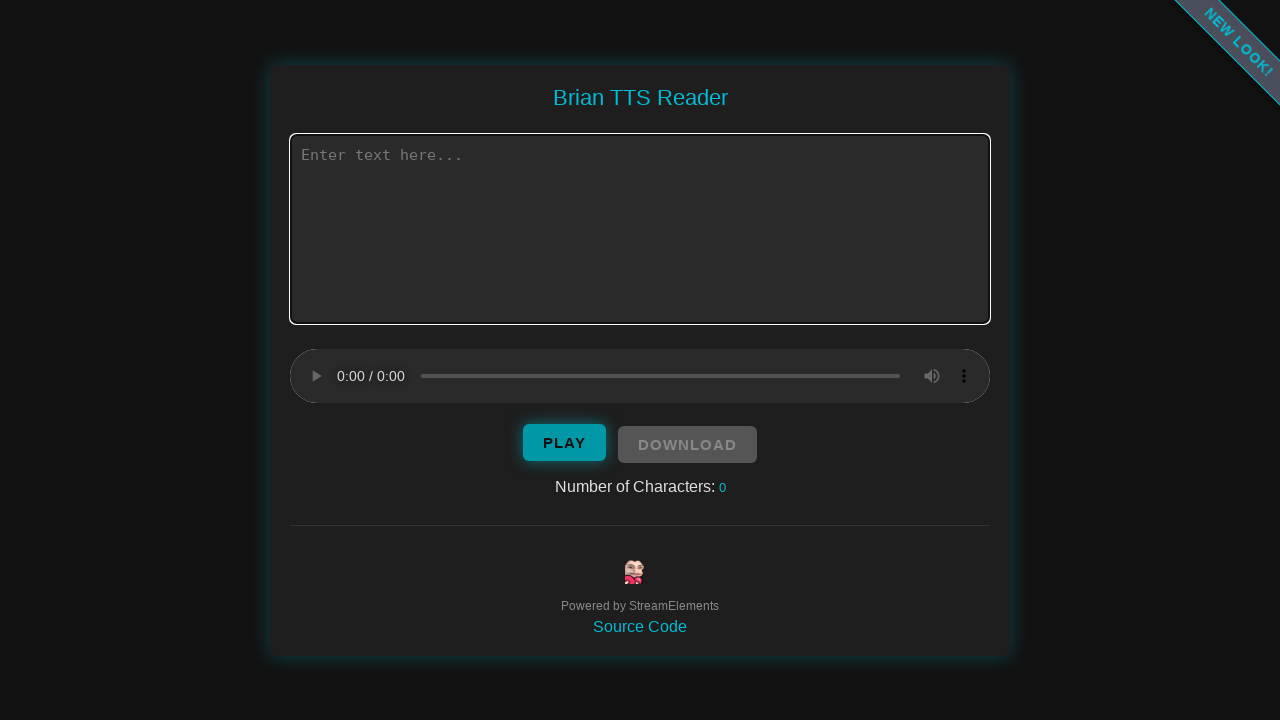

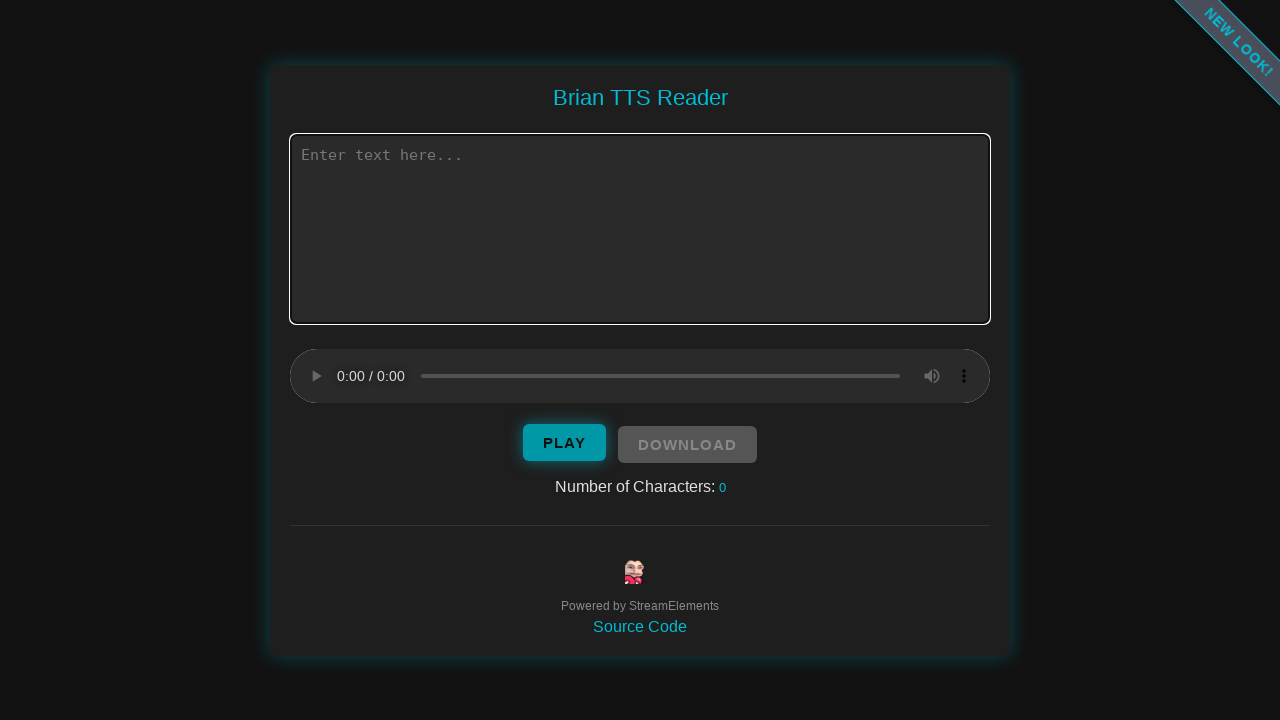